Tests adding a product to the shopping cart by clicking the add to cart button and verifying the product appears in the cart pane

Starting URL: https://bstackdemo.com/

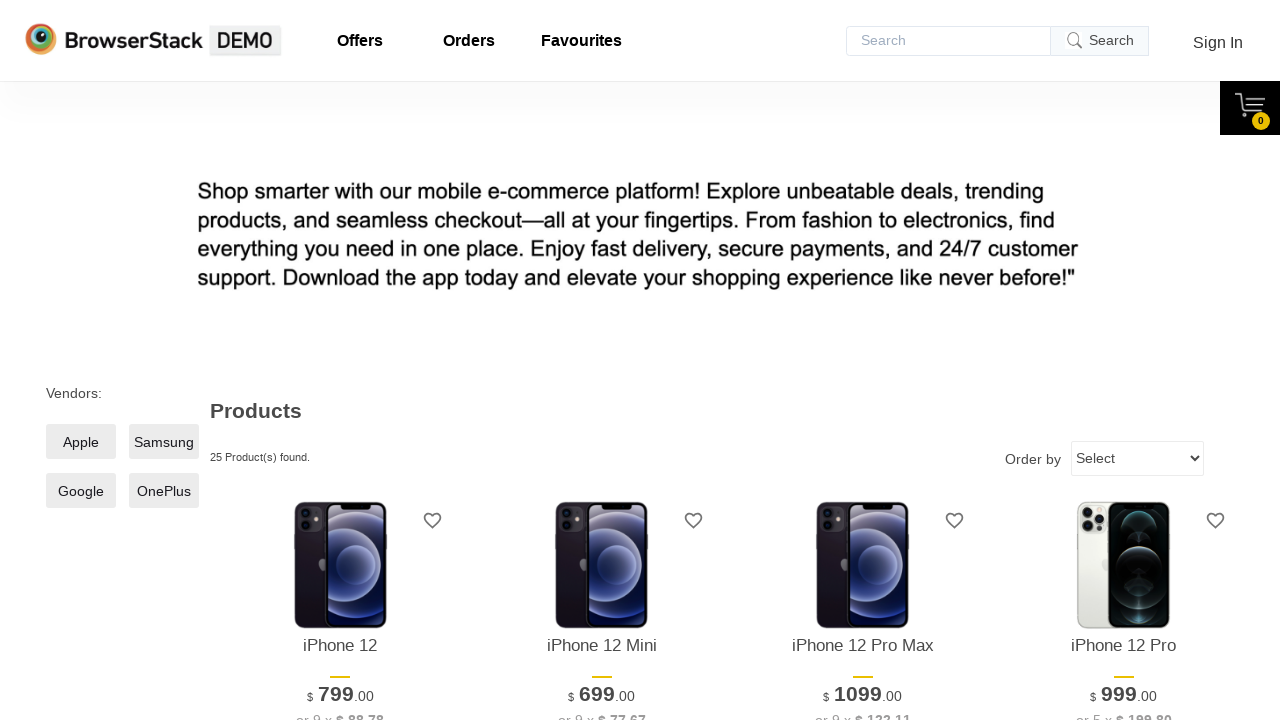

Waited for first product to be visible on page
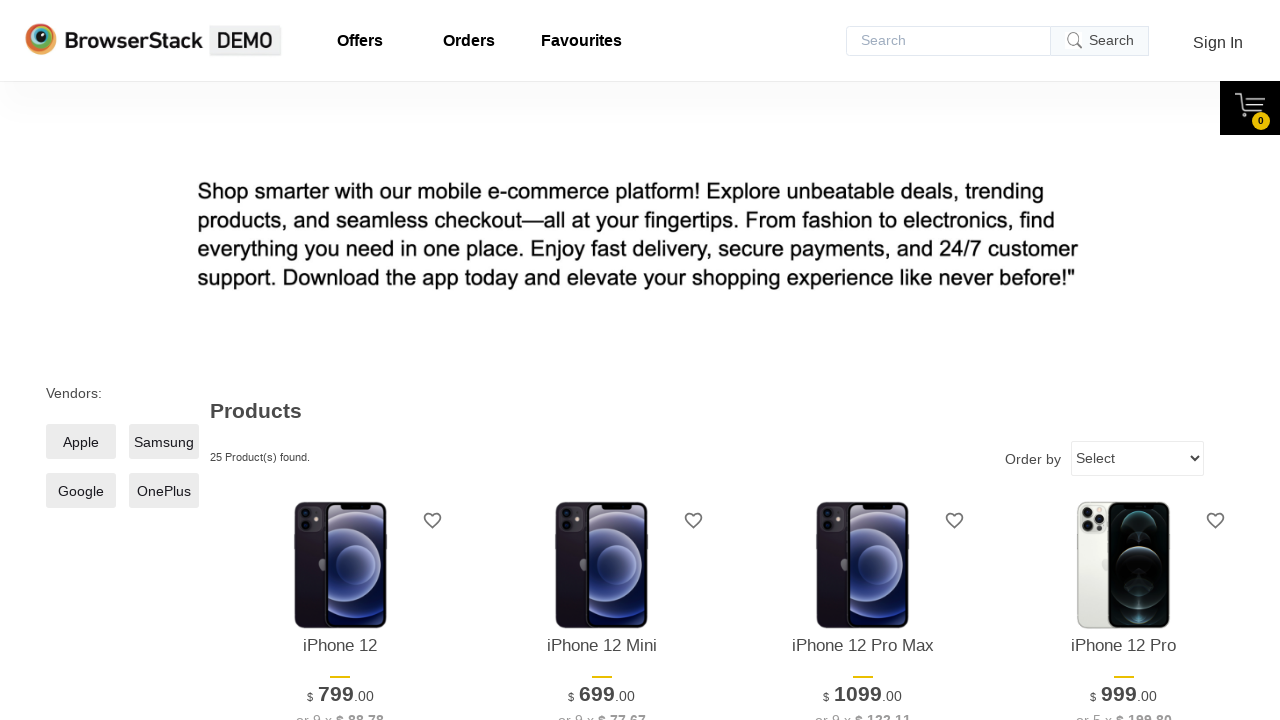

Retrieved product name: iPhone 12
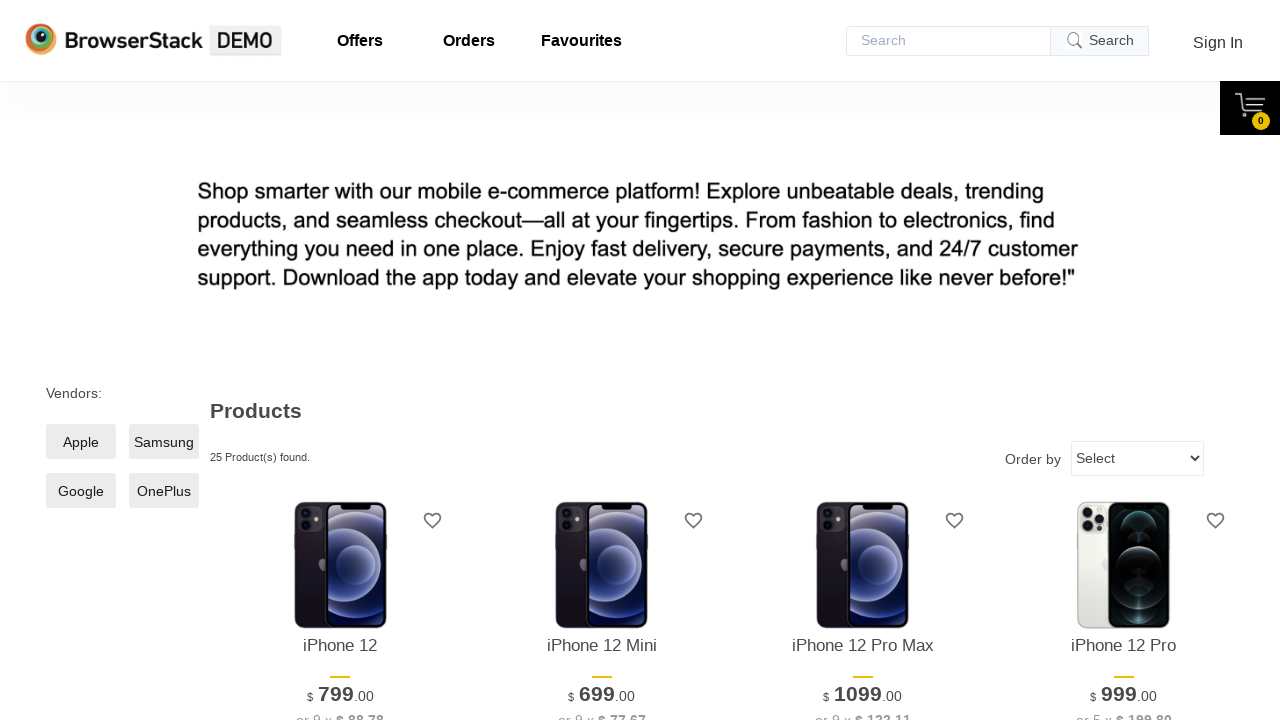

Clicked 'Add to cart' button for first product at (340, 361) on xpath=//*[@id="1"]/div[4]
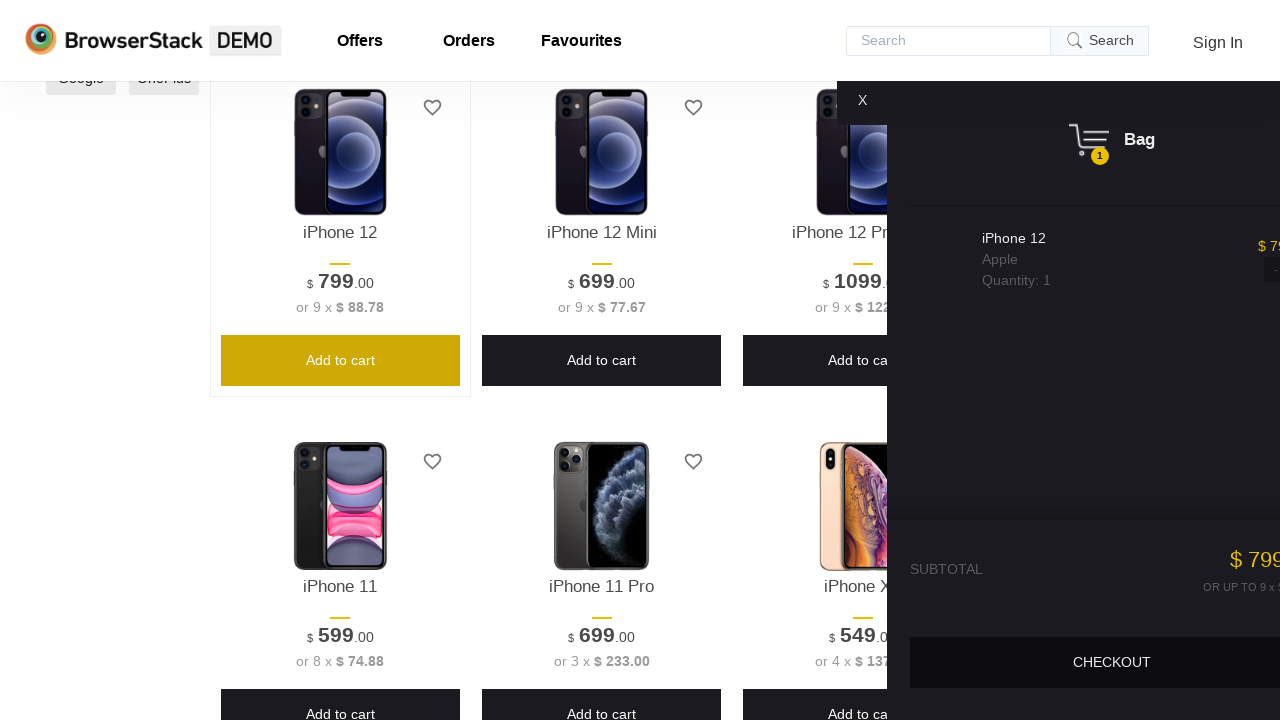

Cart pane appeared
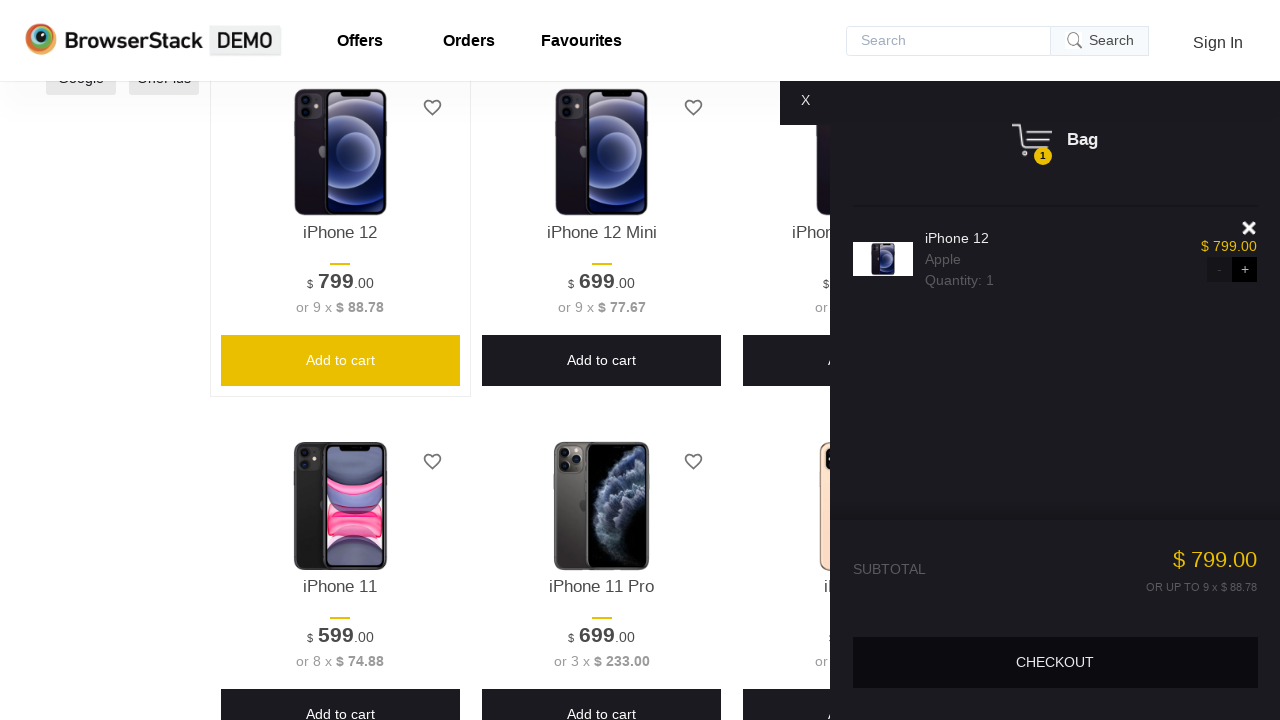

Retrieved cart product name: iPhone 12
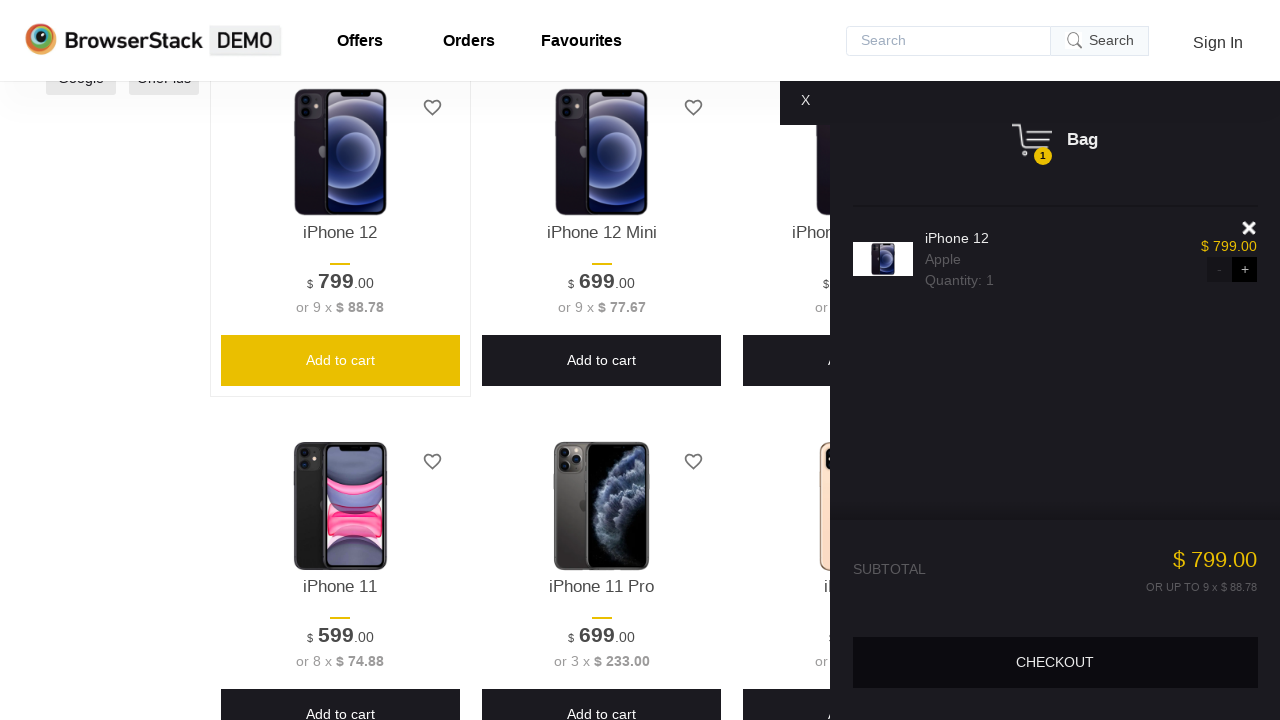

Verified product 'iPhone 12' successfully added to cart
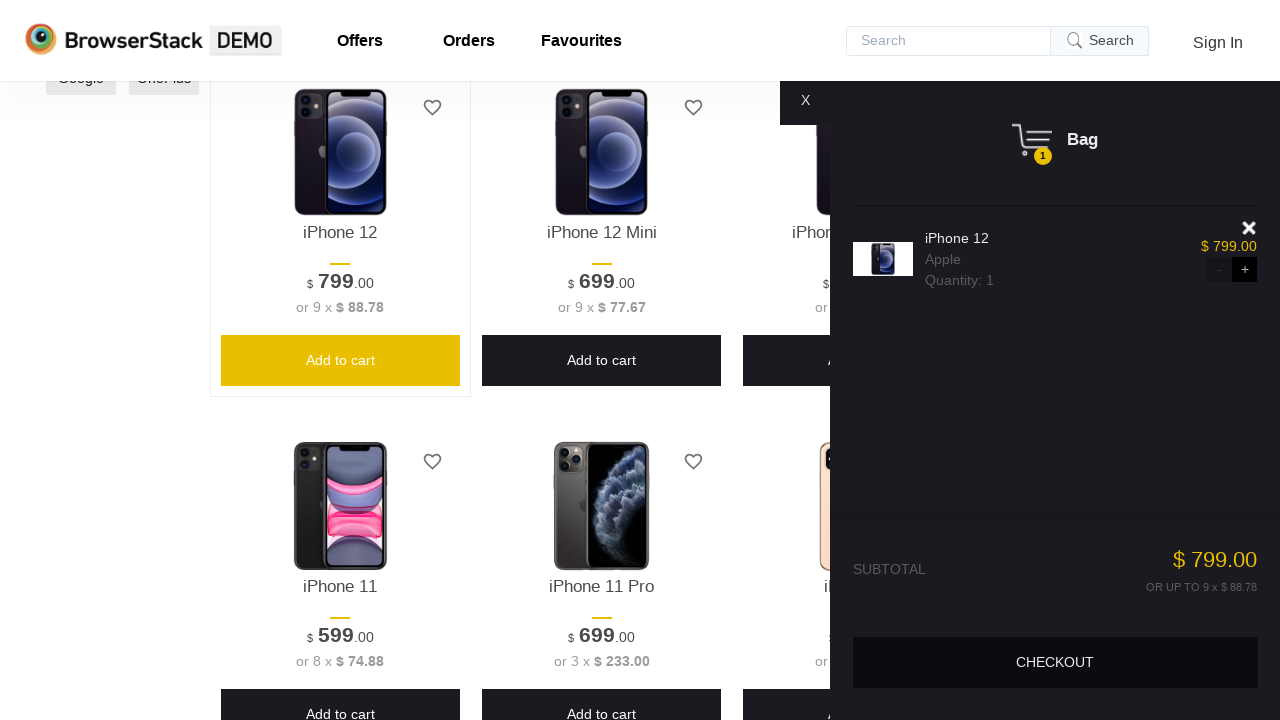

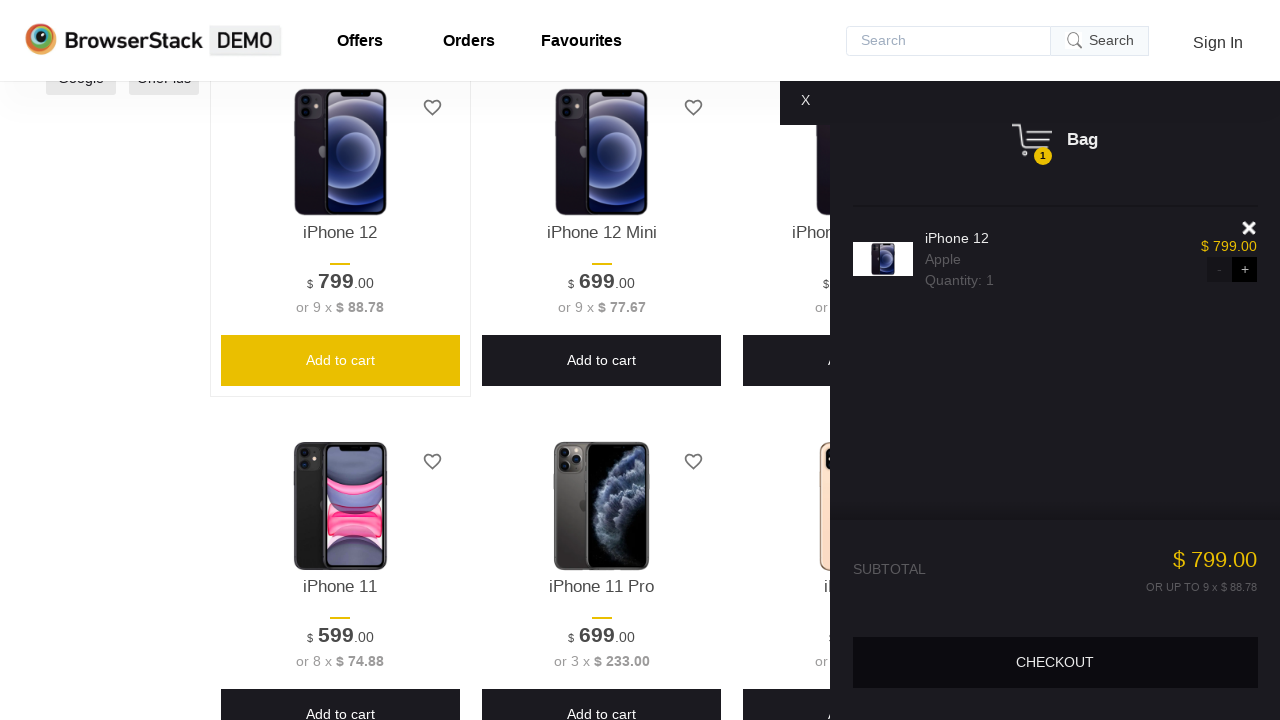